Navigates to Oracle's Java SE 8 archive downloads page and clicks on a specific JDK download link, then uses JavaScript to click a download button.

Starting URL: https://www.oracle.com/in/java/technologies/javase/javase8-archive-downloads.html

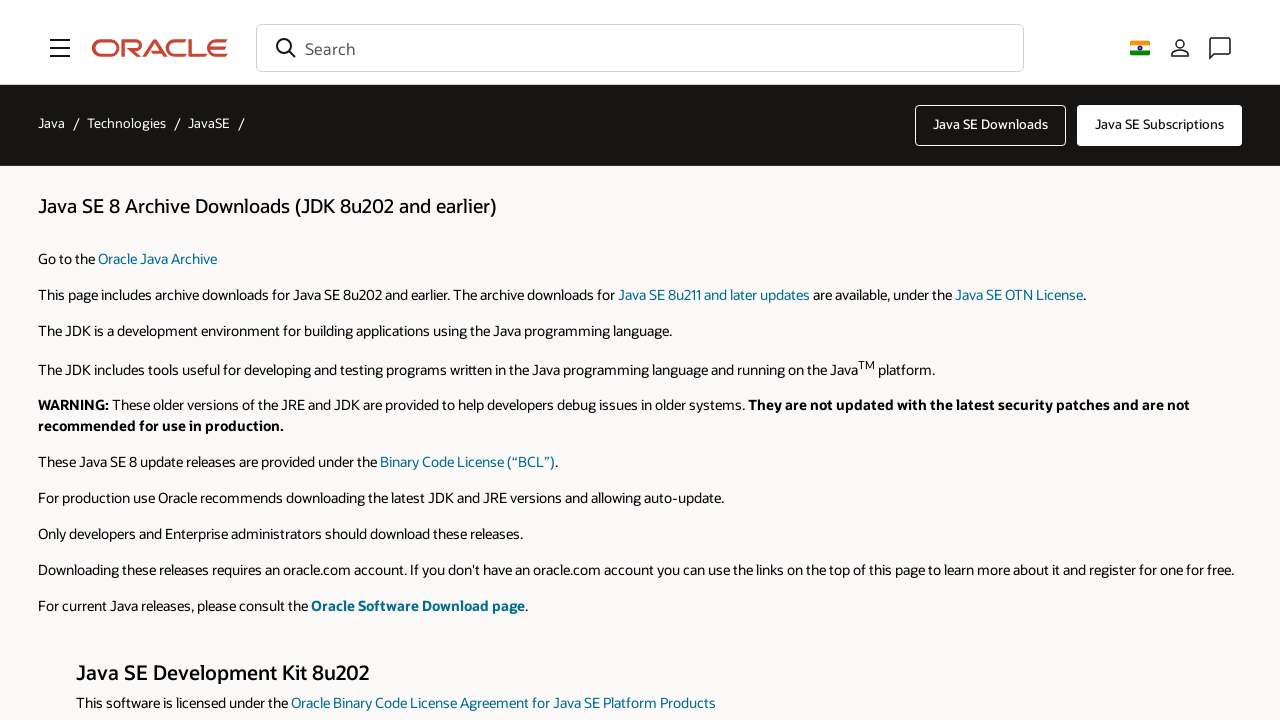

Clicked on JDK 8u202 Linux ARM32 VFP HFLT download link at (999, 360) on xpath=//a[text()=' jdk-8u202-linux-arm32-vfp-hflt.tar.gz']
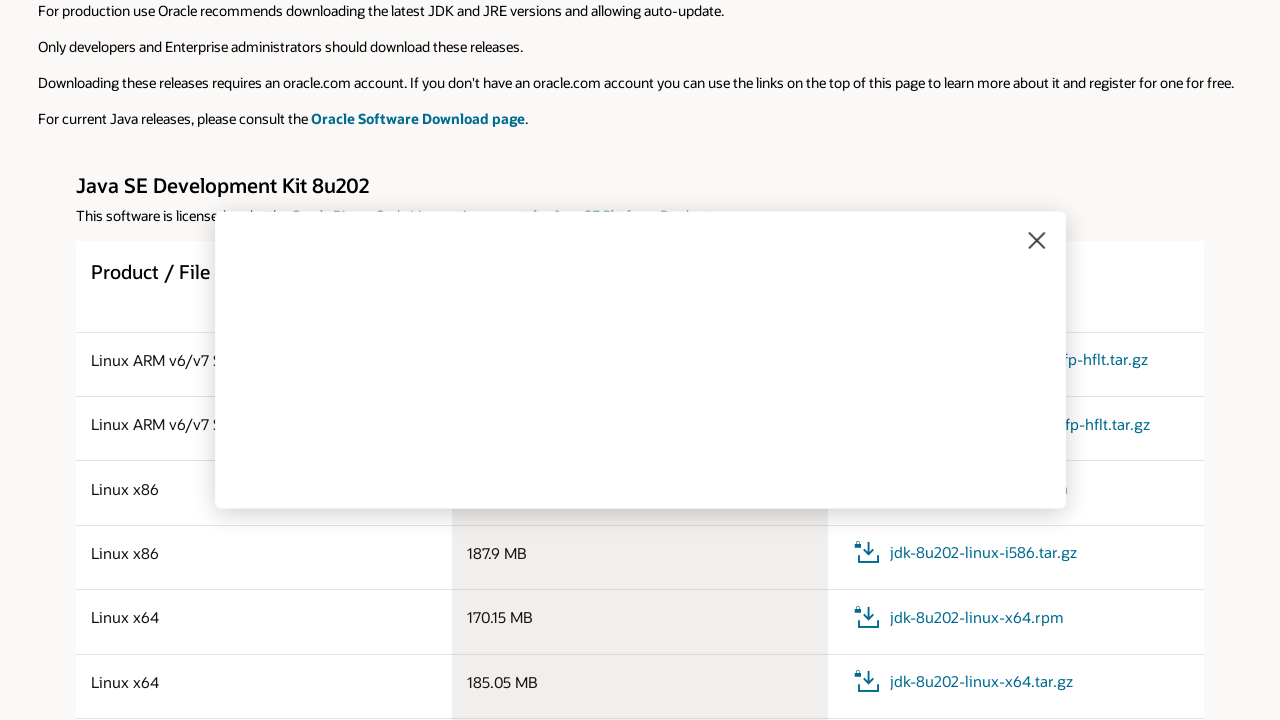

Located the download button element
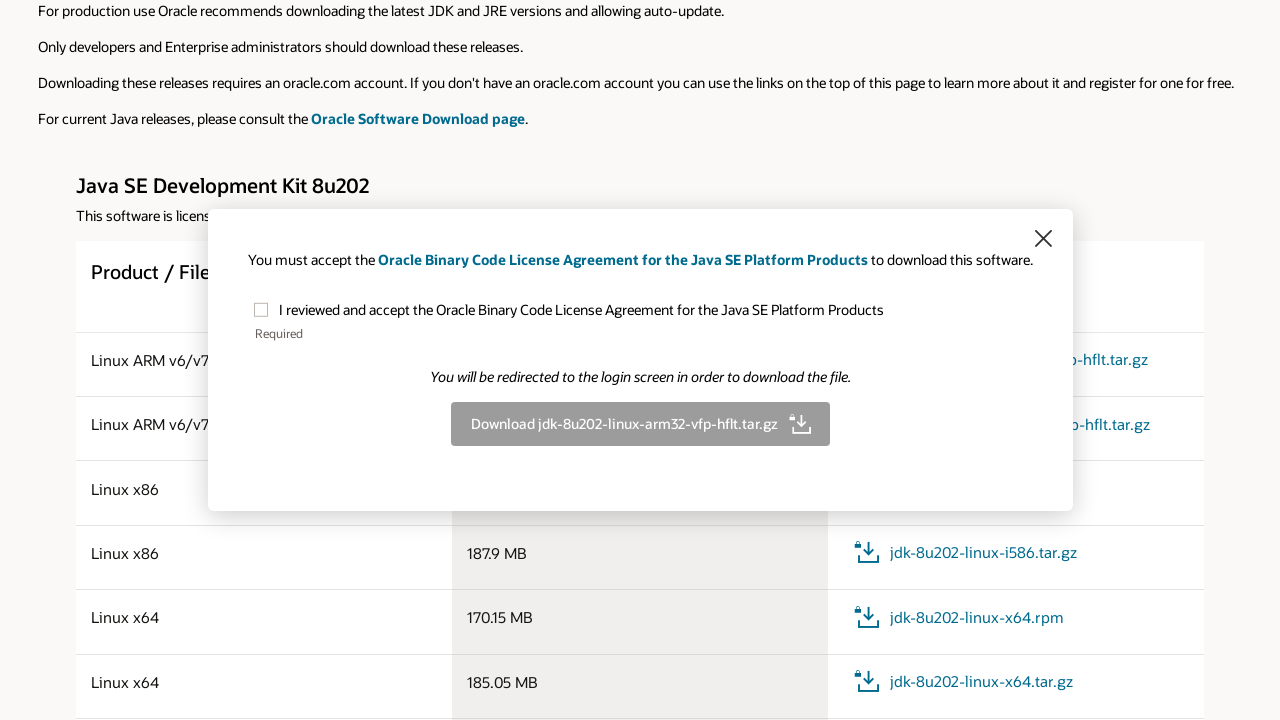

Clicked download button using JavaScript execution
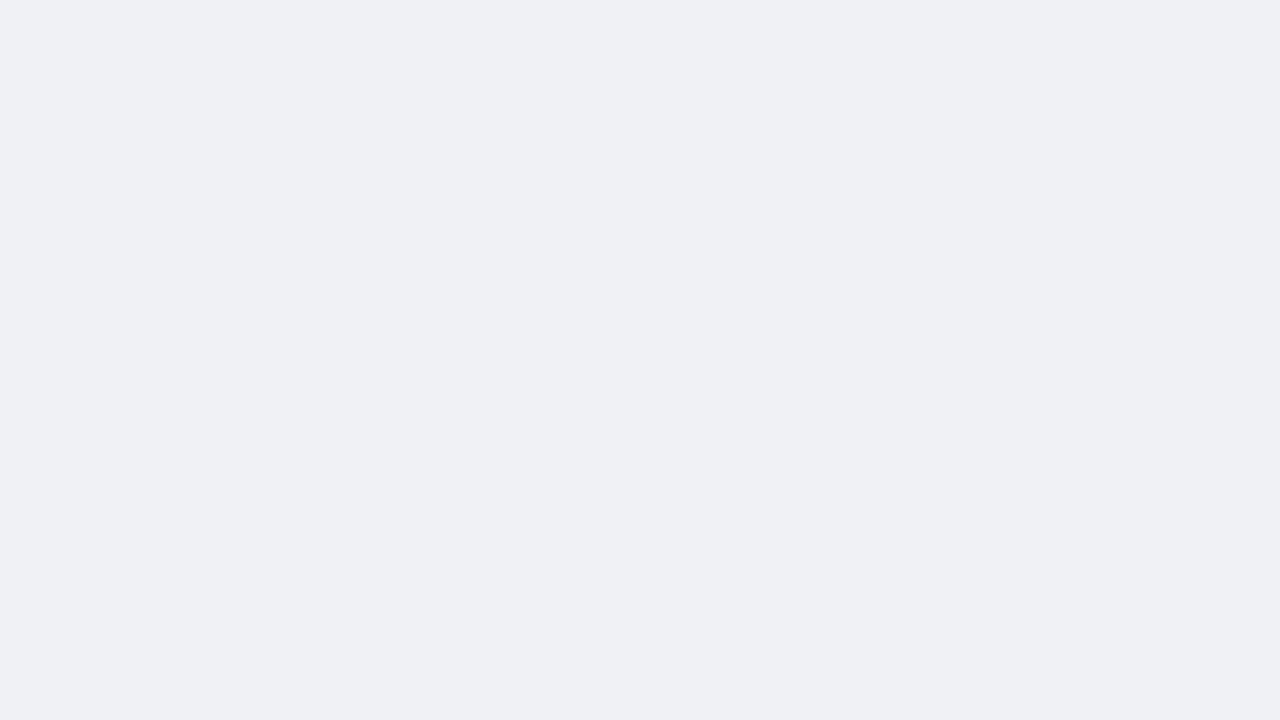

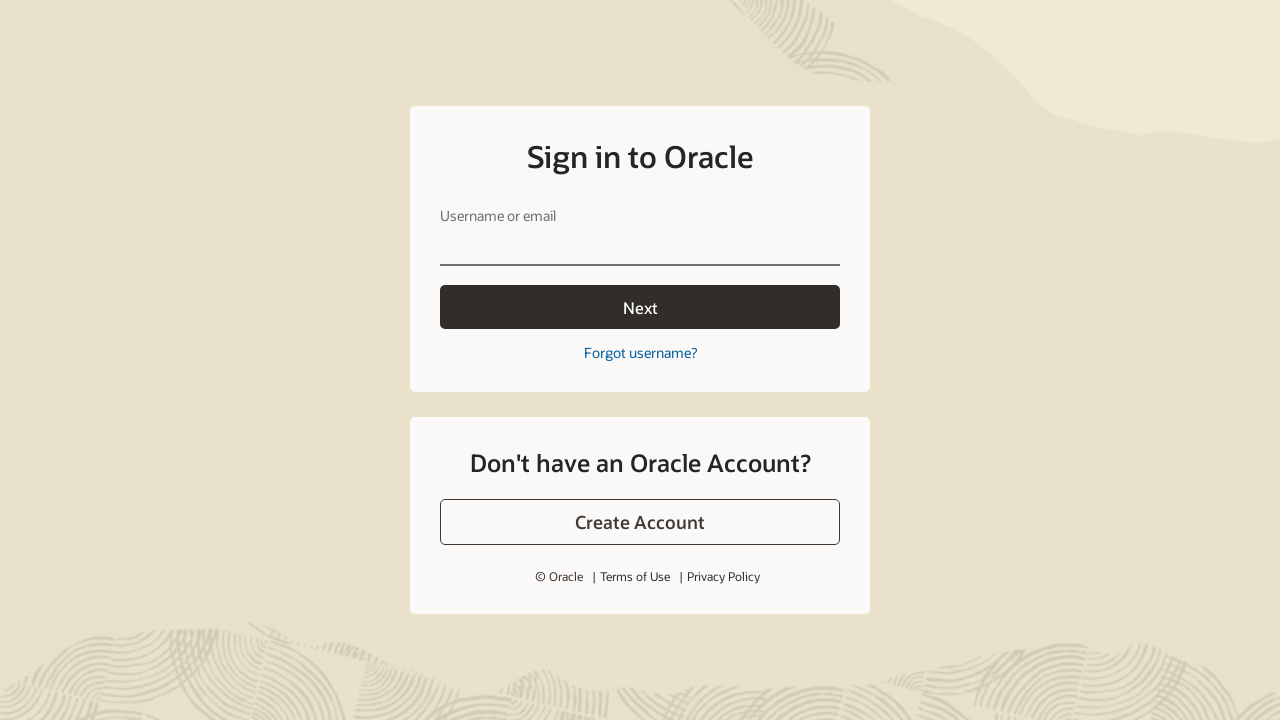